Tests the forgot password functionality by entering an email address on the login page and clicking the forgot password link to initiate password recovery.

Starting URL: https://login2.nextbasecrm.com/

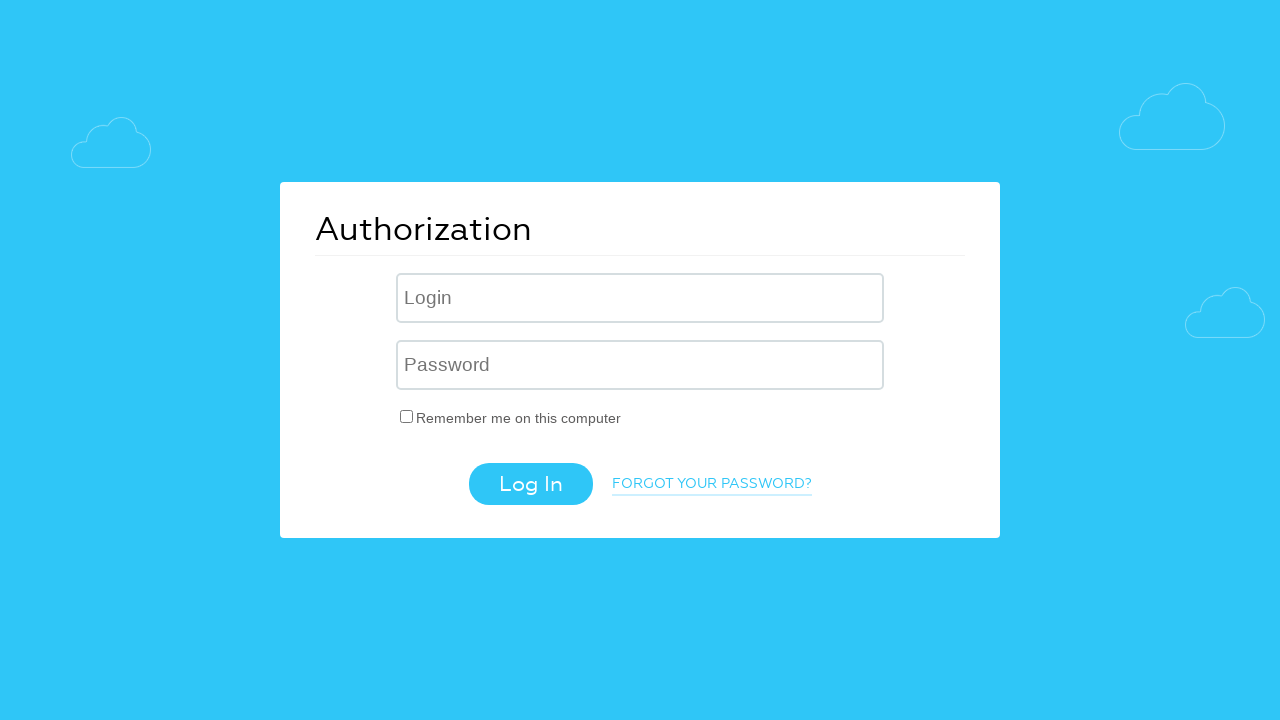

Filled USER_LOGIN field with 'johndoe@testmail.com' on input[name='USER_LOGIN']
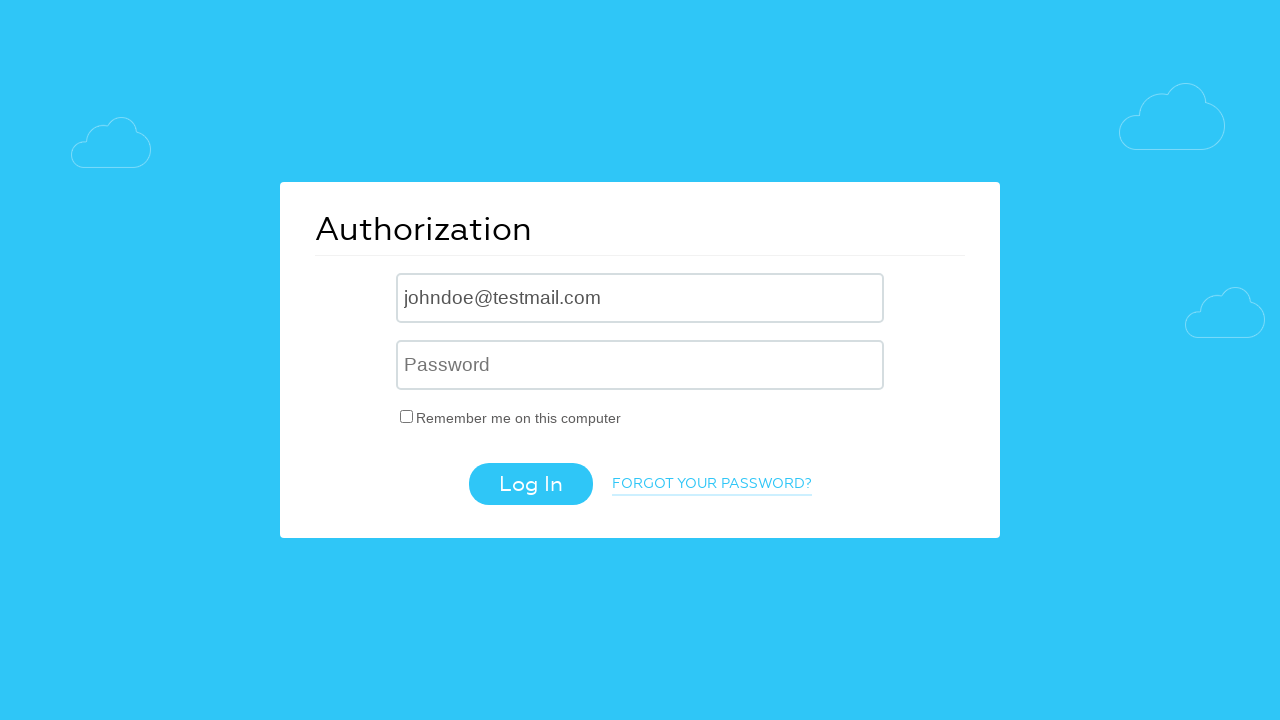

Clicked forgot password link to initiate password recovery at (712, 485) on a.login-link-forgot-pass
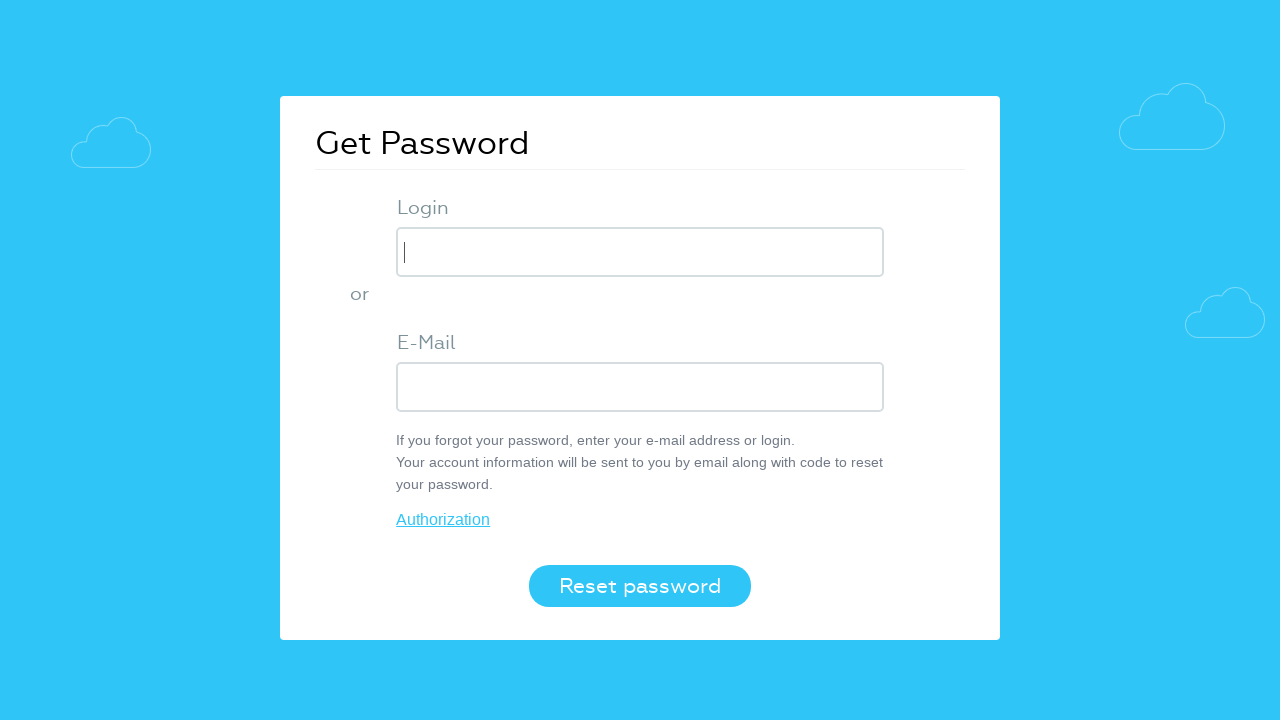

Waited for forgot password page to load (networkidle)
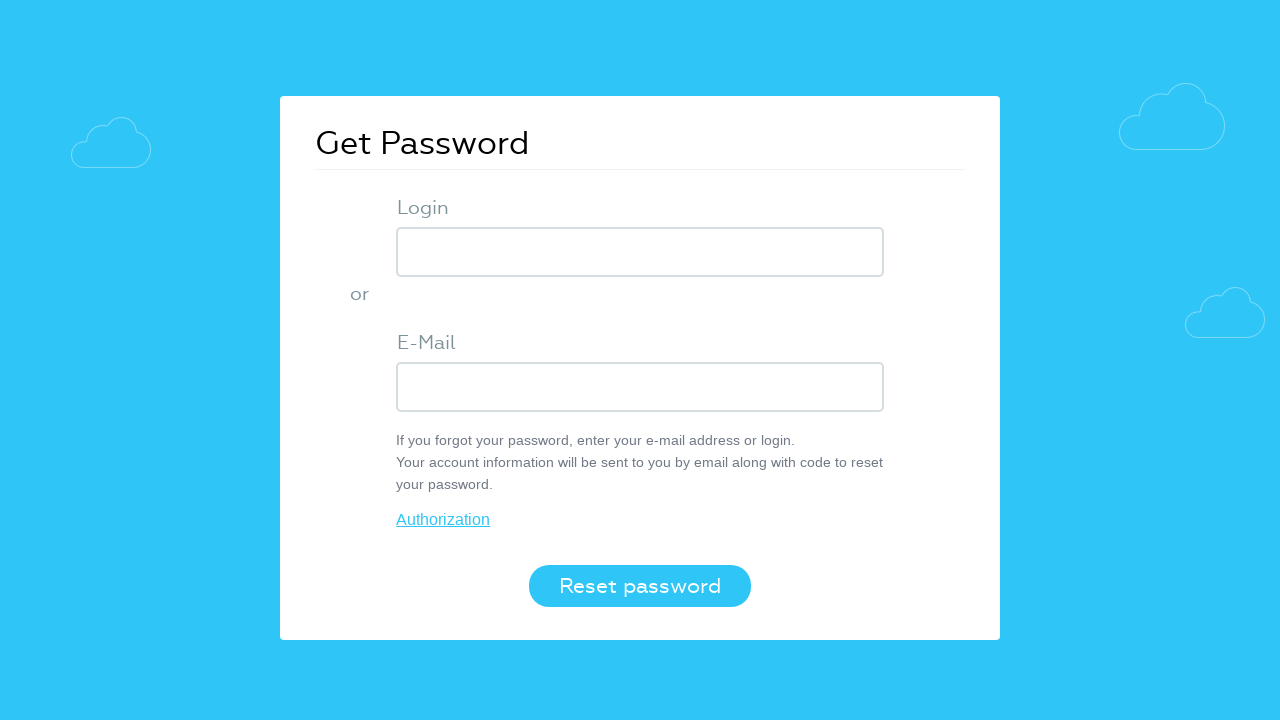

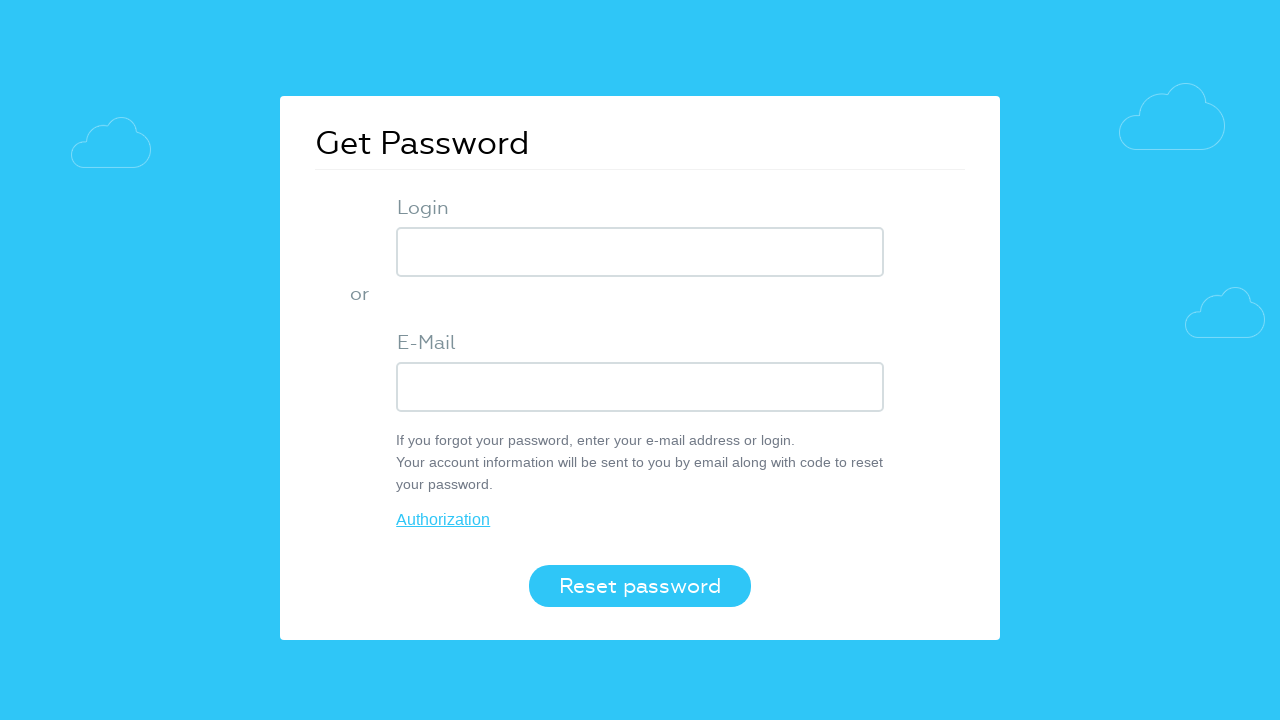